Tests radio button functionality on a flight booking practice page by clicking a round trip radio button and verifying that the associated div element's style changes to indicate it is enabled.

Starting URL: https://rahulshettyacademy.com/dropdownsPractise/

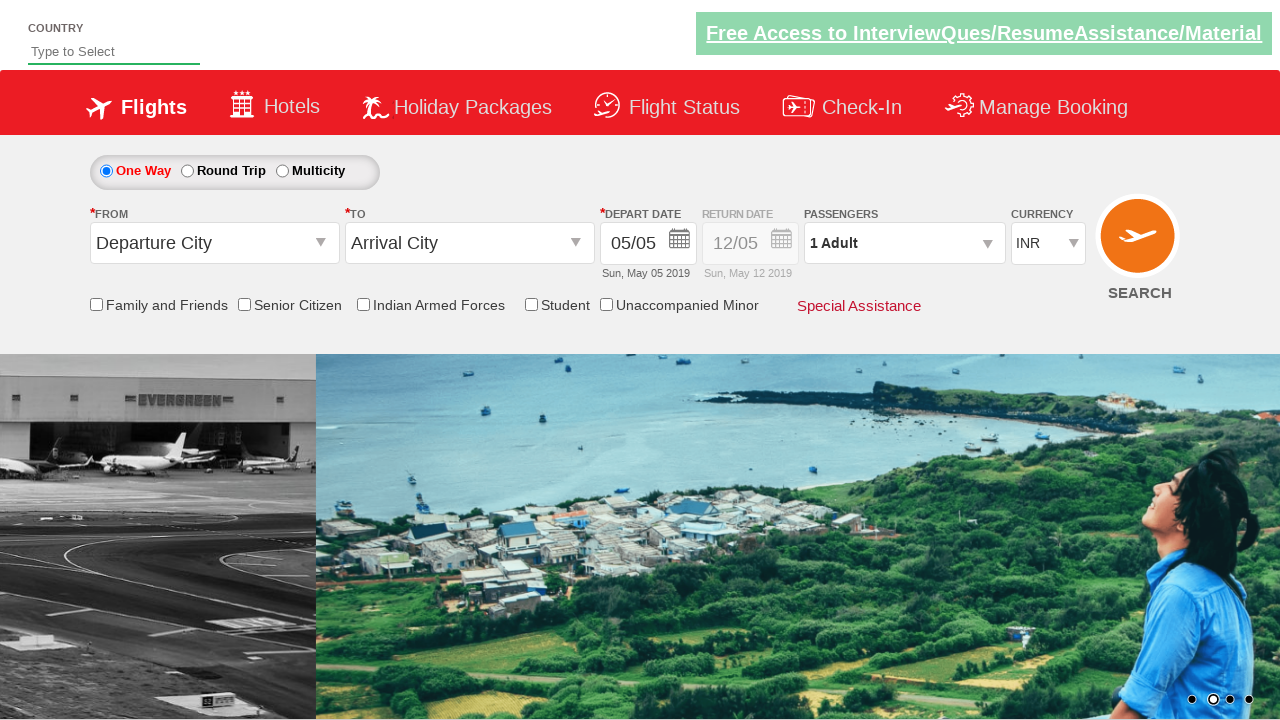

Checked return date field enabled status: False
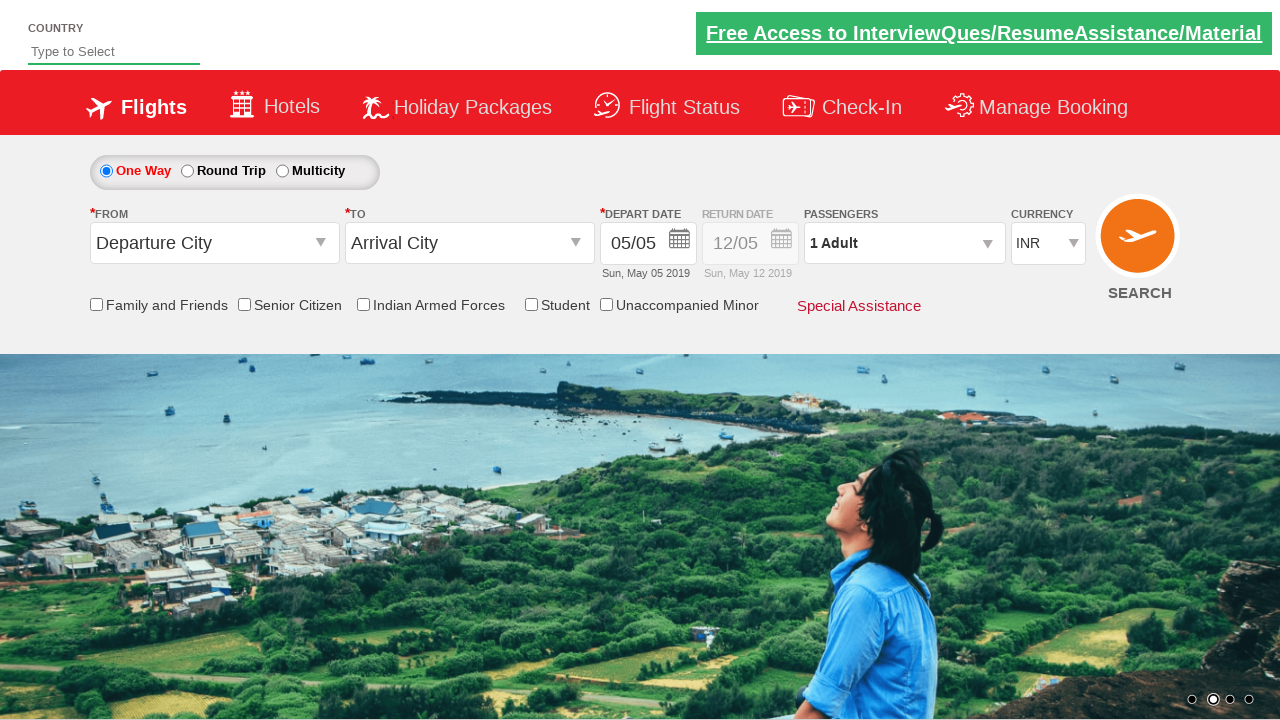

Retrieved initial Div1 style: display: block; opacity: 0.5;
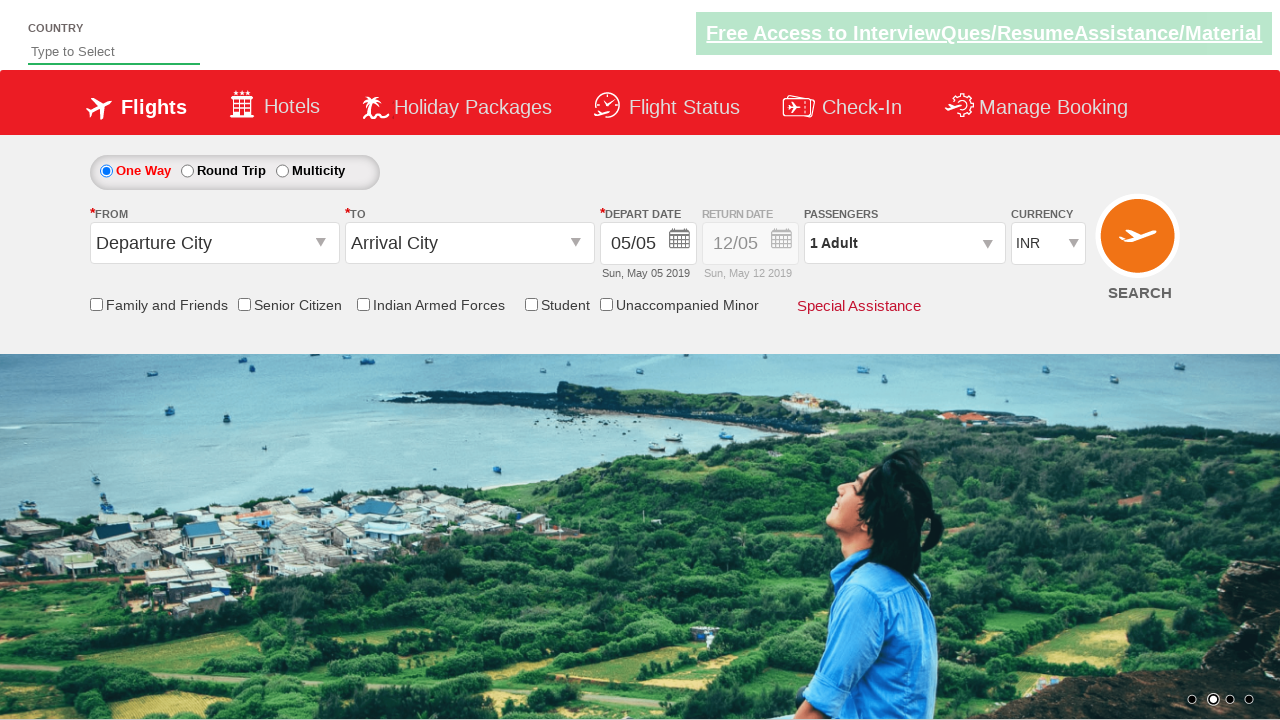

Clicked round trip radio button at (187, 171) on #ctl00_mainContent_rbtnl_Trip_1
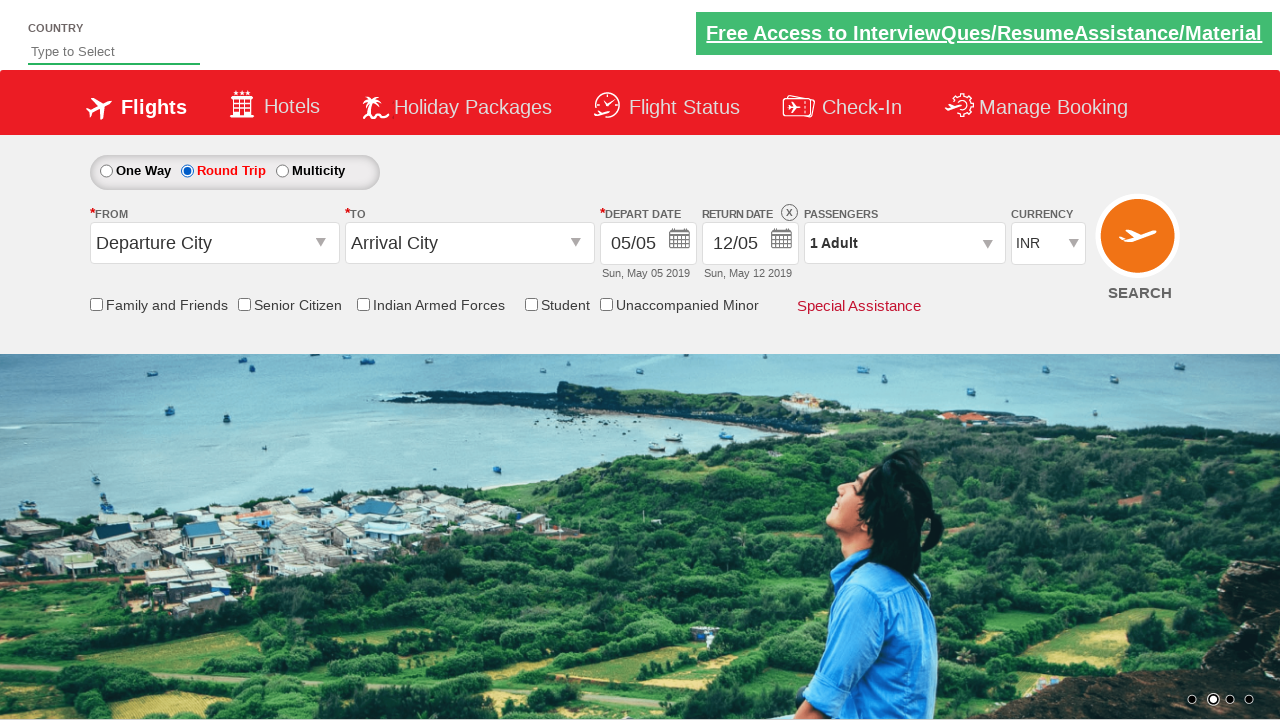

Retrieved updated Div1 style after clicking radio button: display: block; opacity: 1;
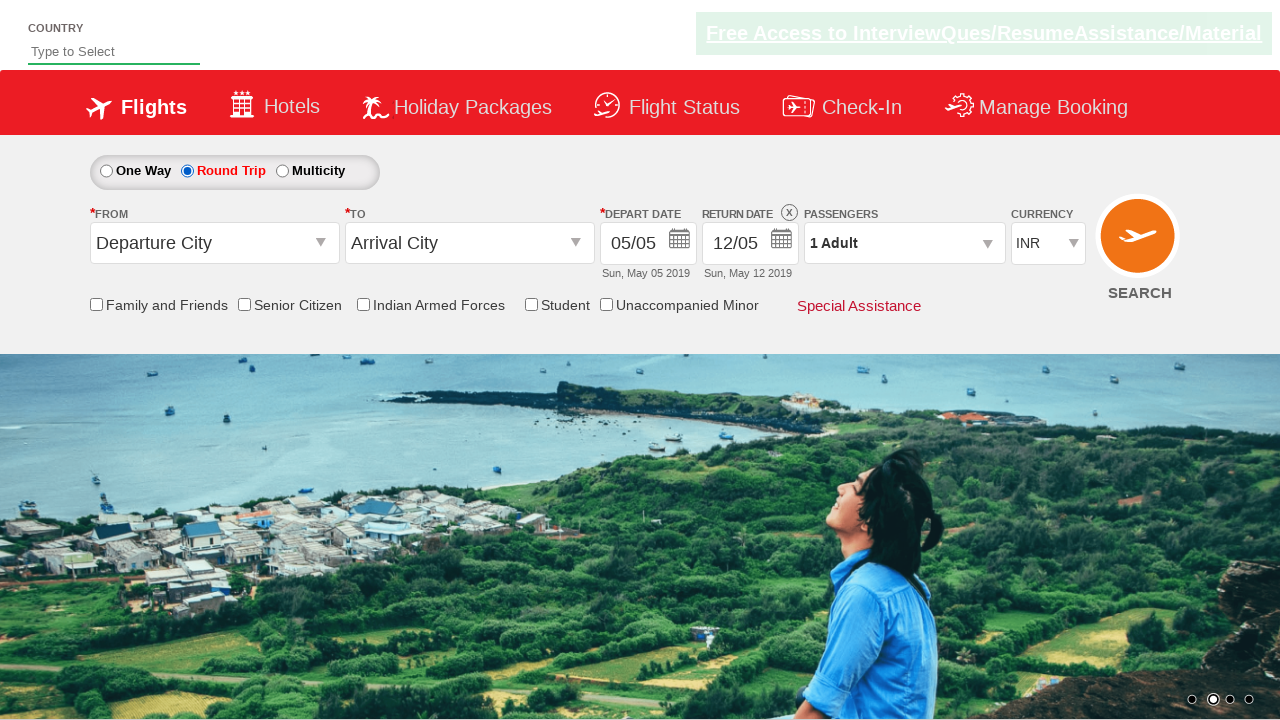

Verified Div1 is enabled - opacity is 1
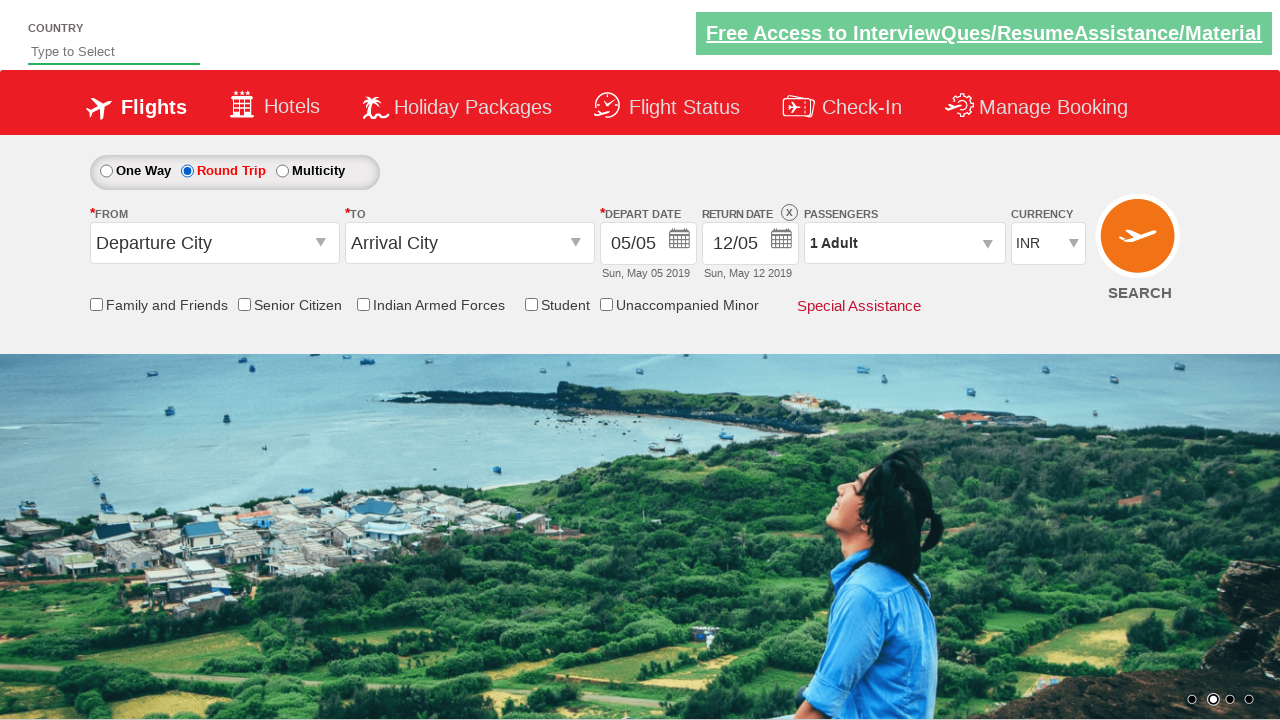

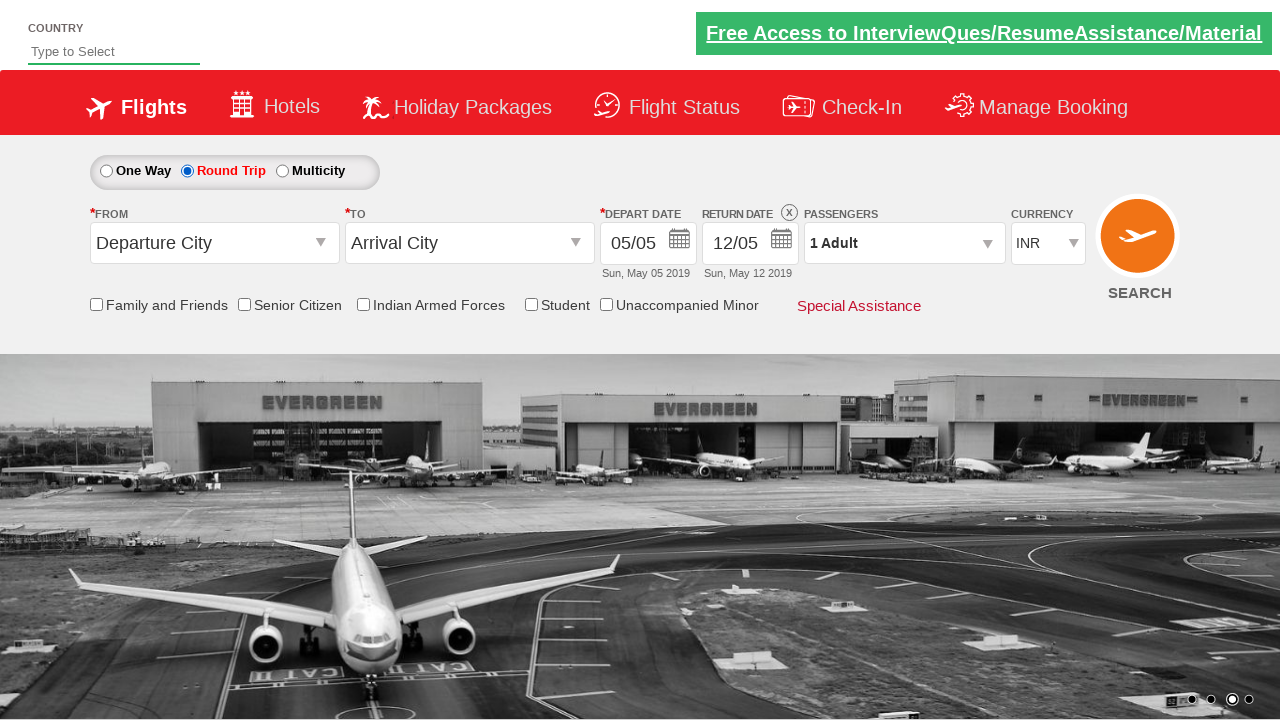